Tests opting out of A/B tests by first adding an opt-out cookie before navigating to the A/B test page, then verifying the page shows the opted-out state.

Starting URL: http://the-internet.herokuapp.com

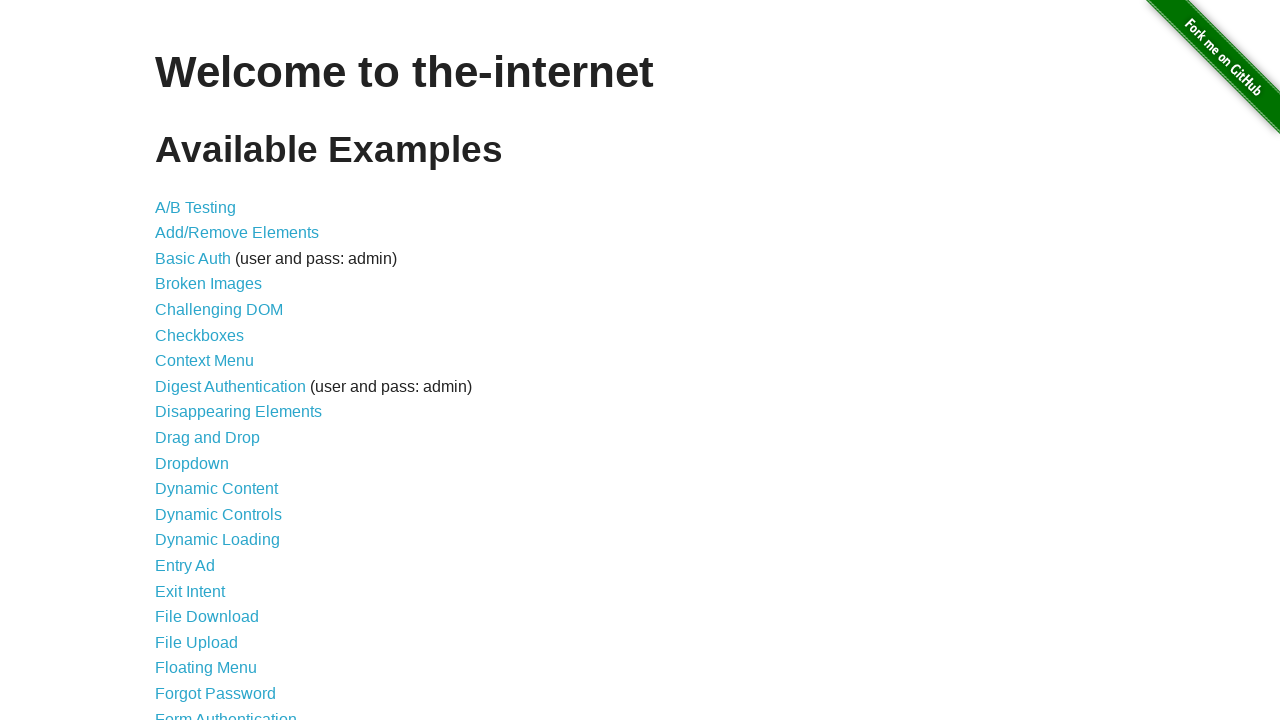

Added optimizelyOptOut cookie to browser context
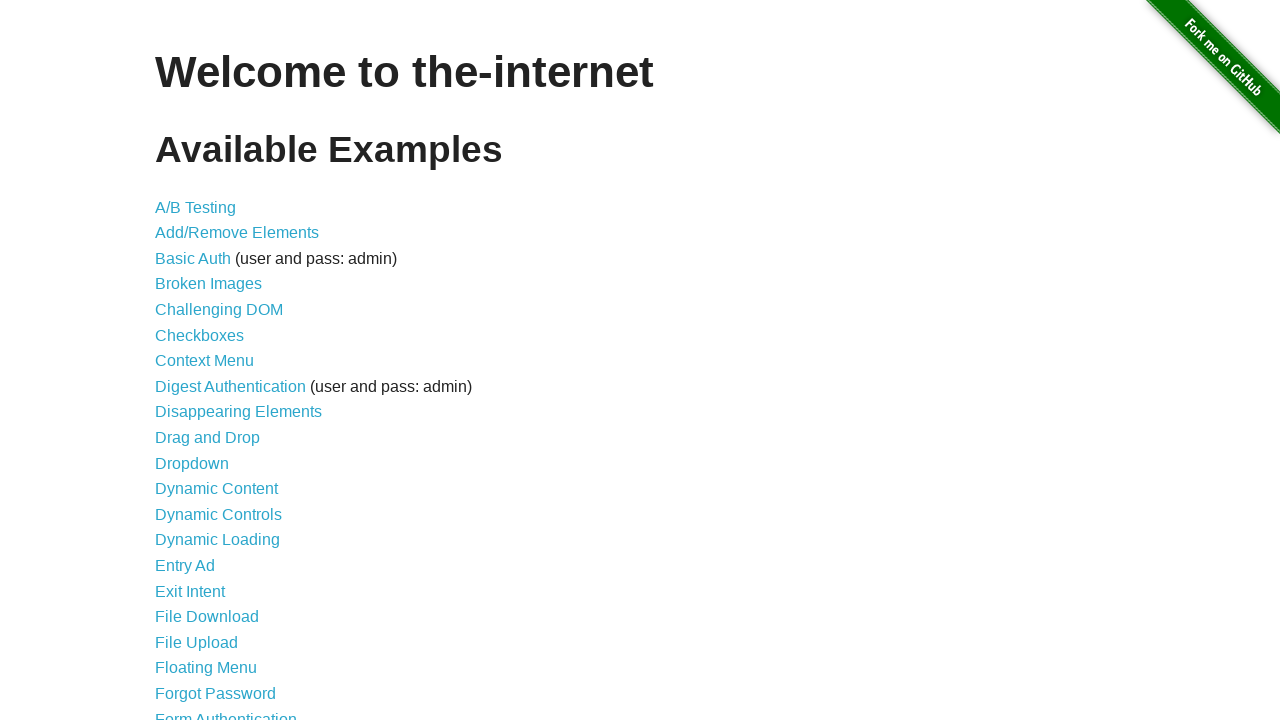

Navigated to A/B test page at /abtest
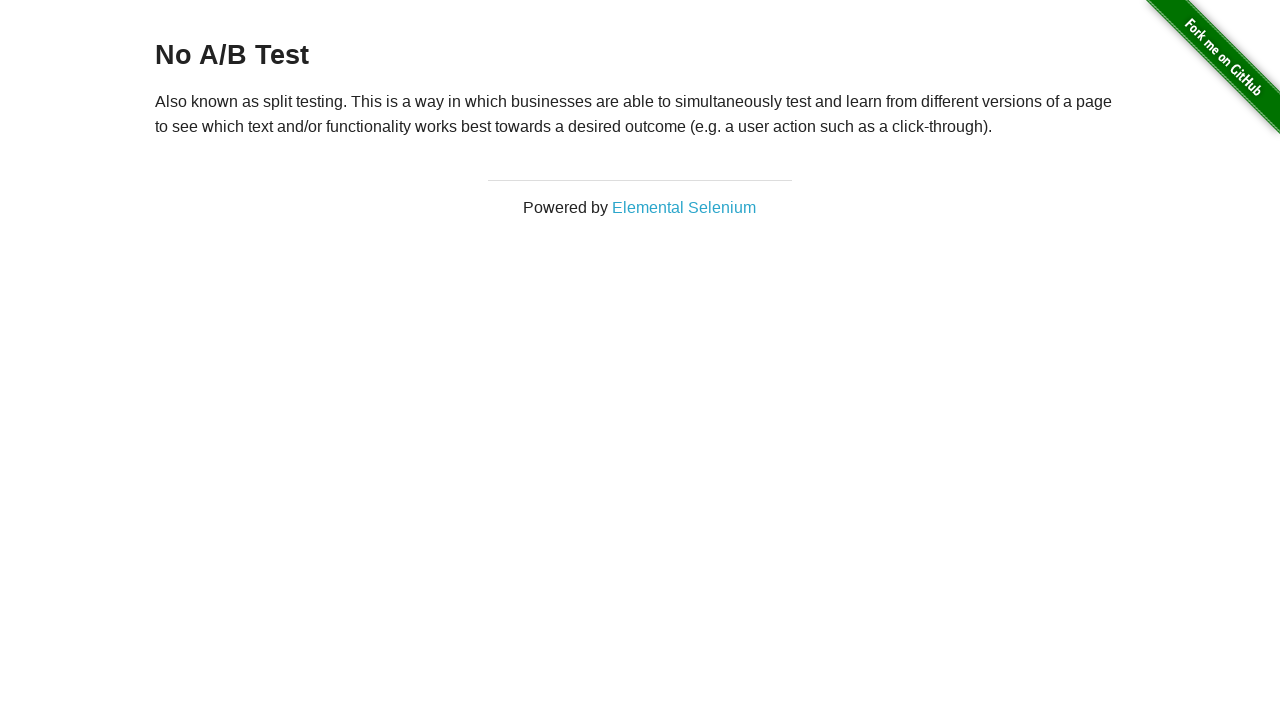

Waited for h3 heading to load
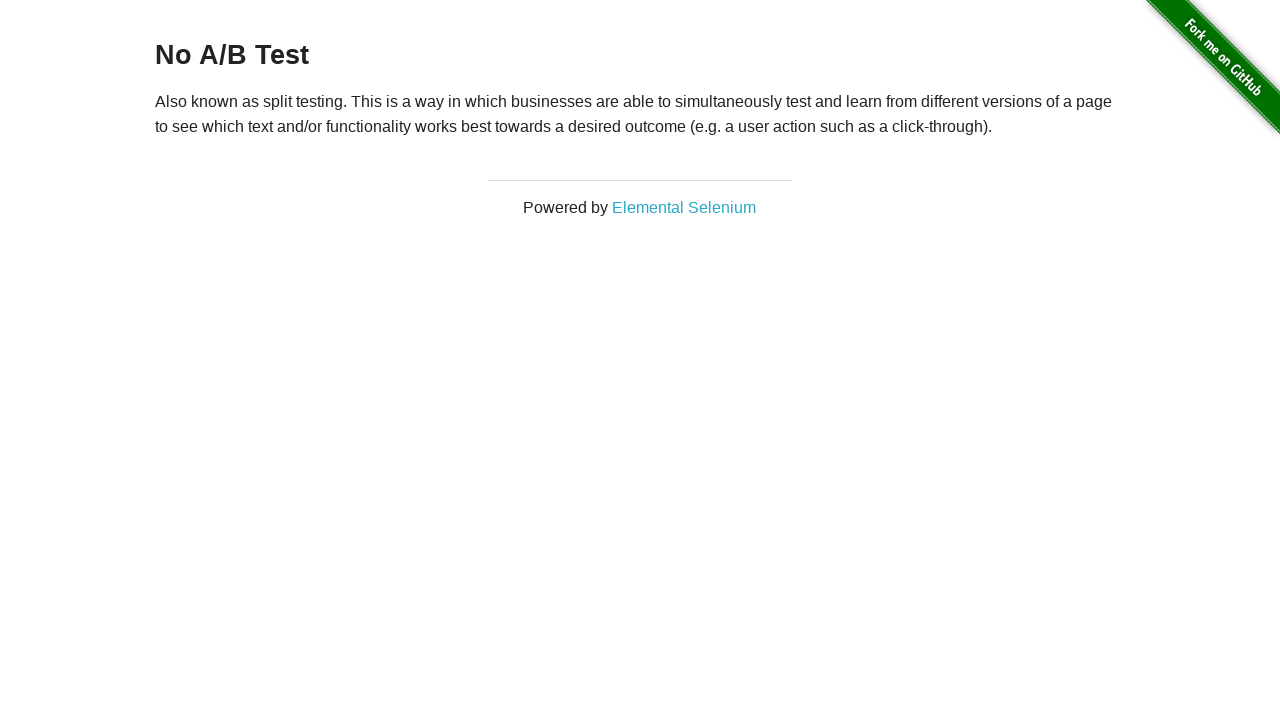

Retrieved heading text: 'No A/B Test'
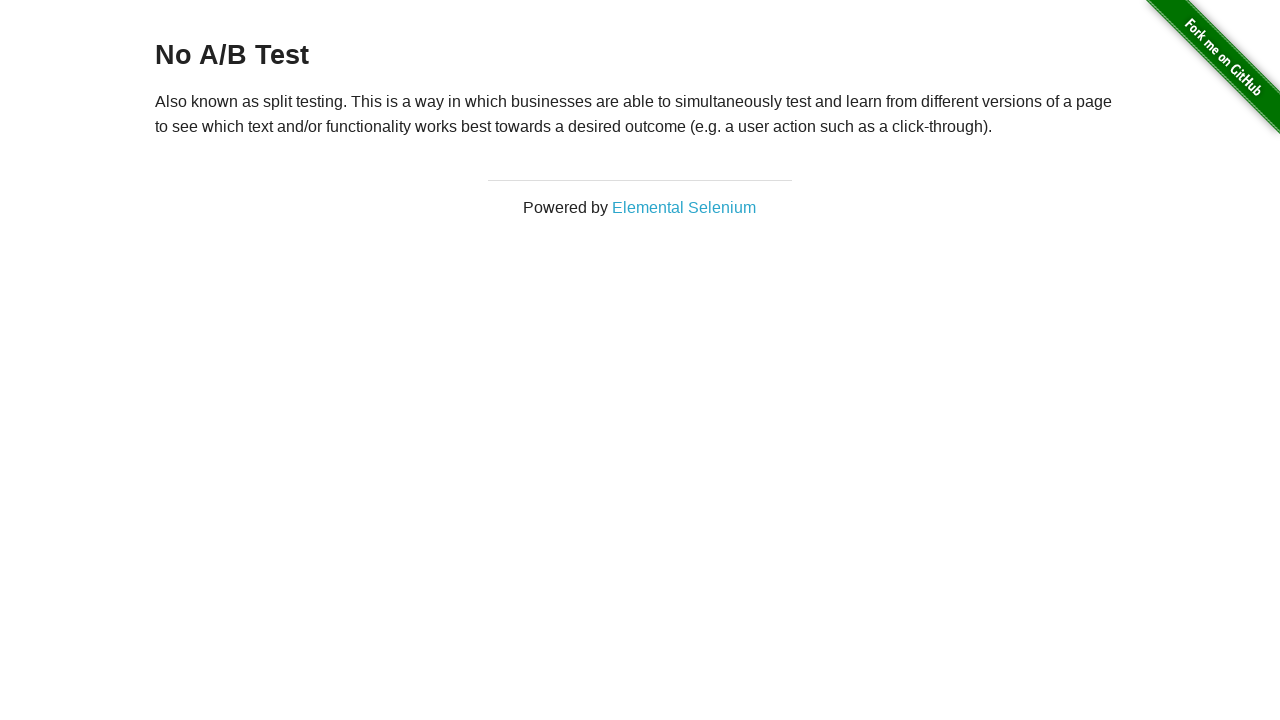

Verified heading starts with 'No A/B Test' confirming opted-out state
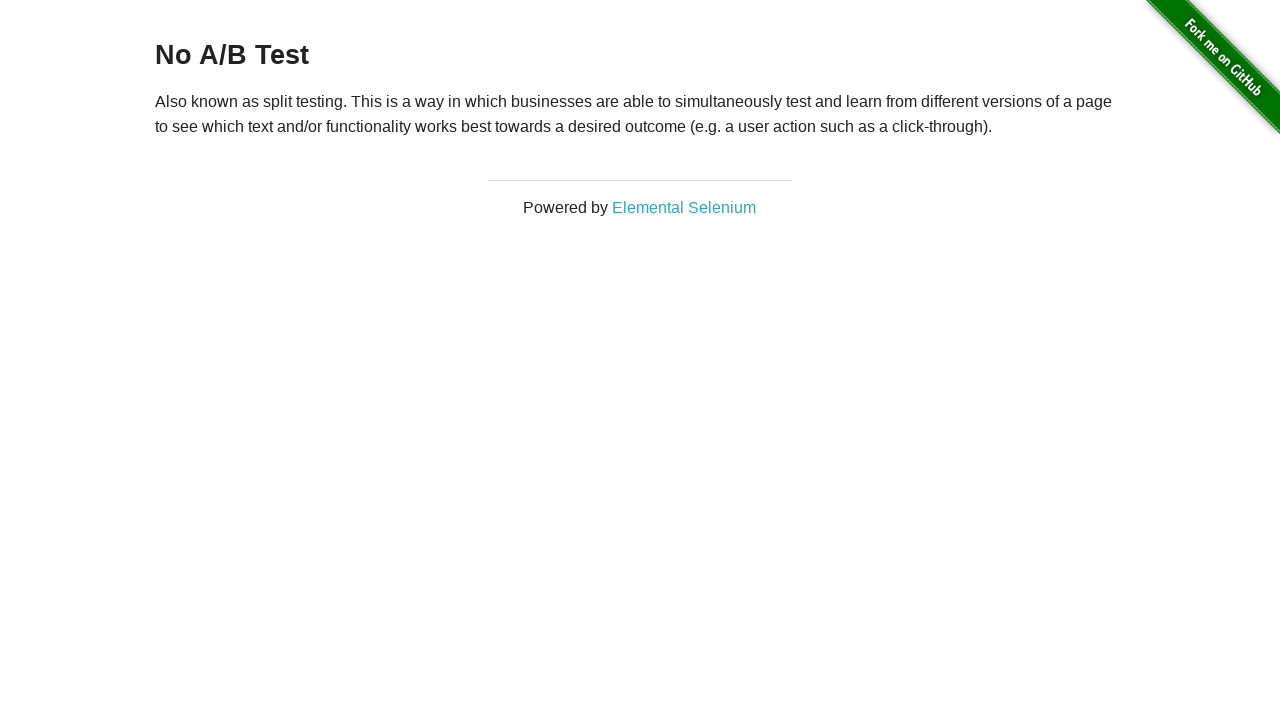

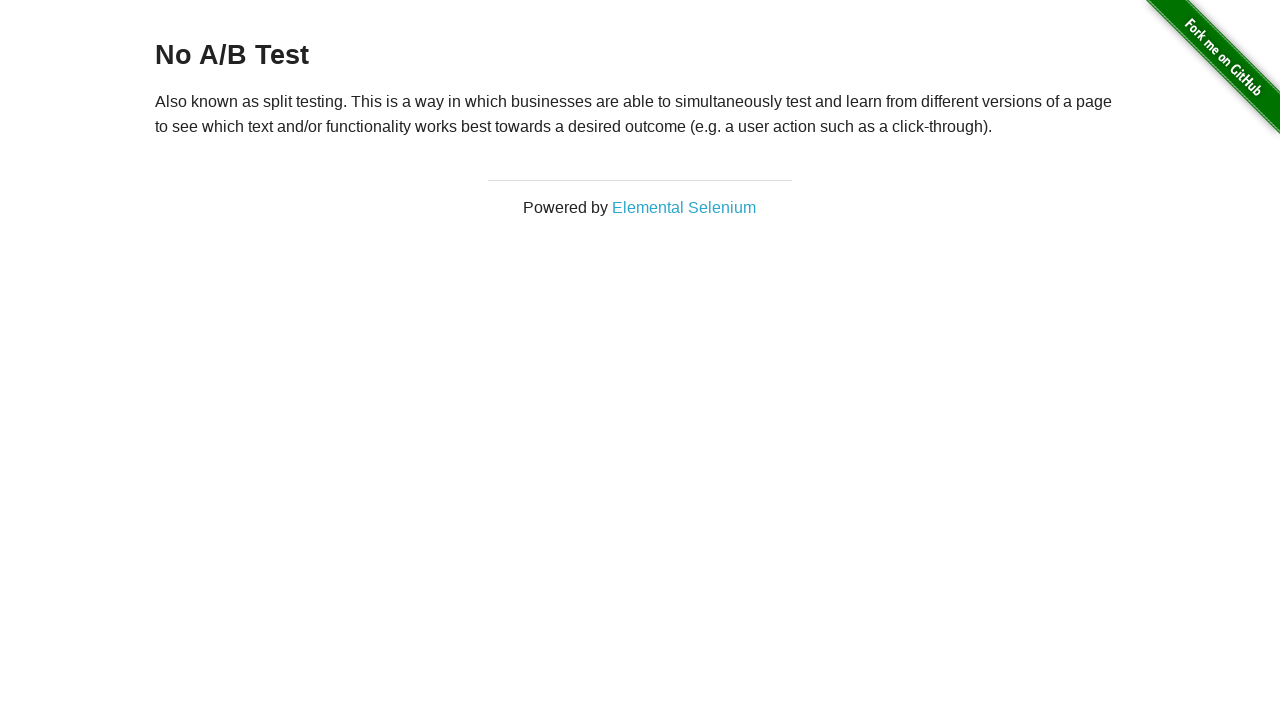